Tests keyboard navigation of date dropdown selectors on a registration form by using arrow keys to move through options and then pressing Enter to confirm selection.

Starting URL: https://is.rediff.com/signup/register

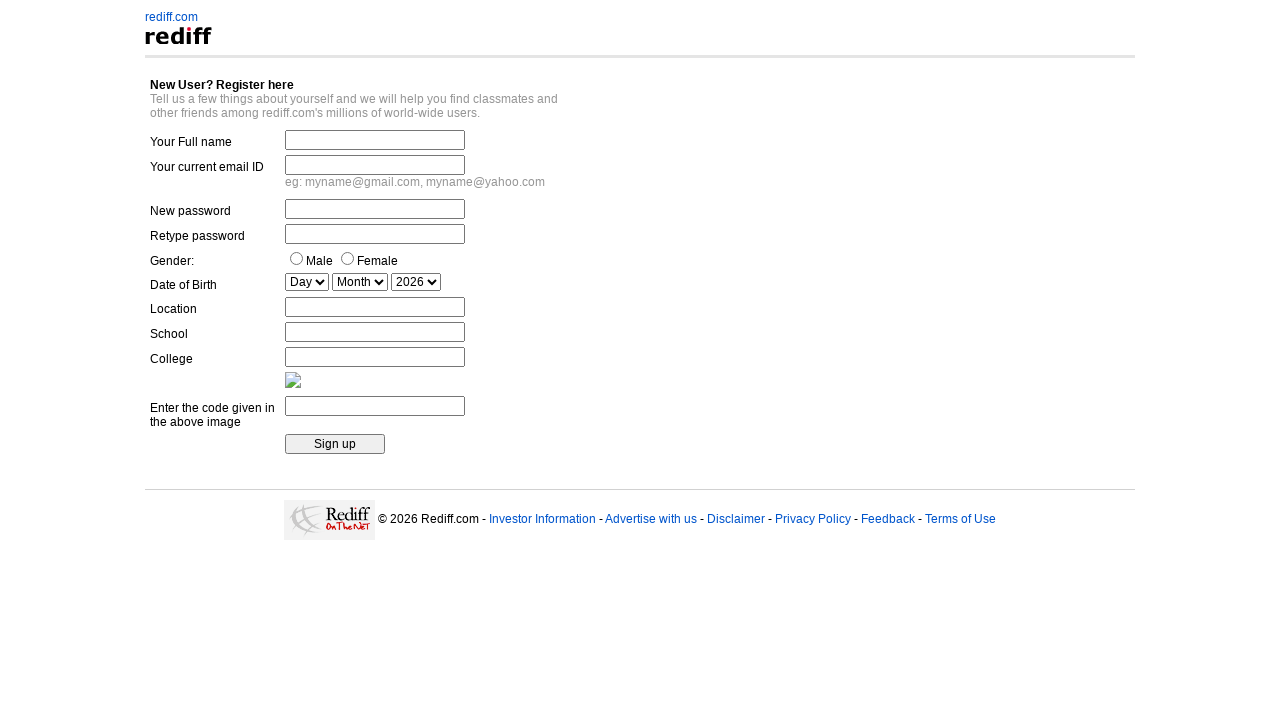

Navigated to Rediff signup registration page
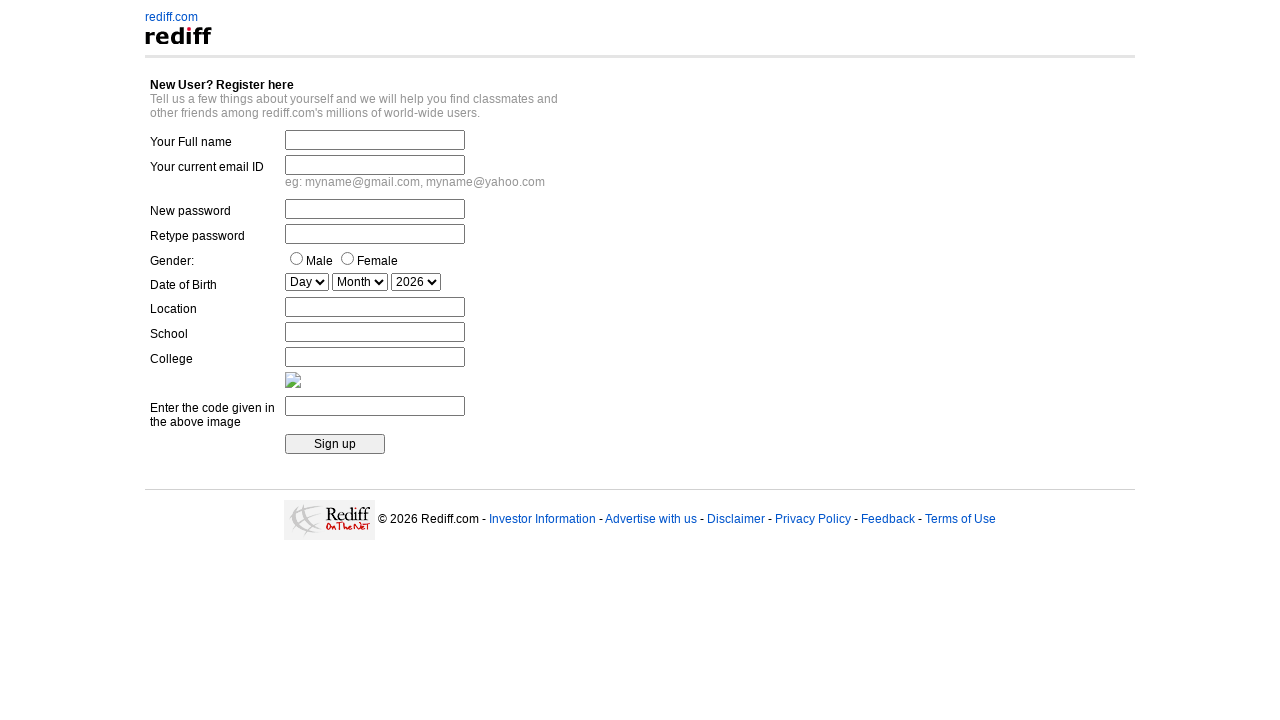

Located day dropdown selector element
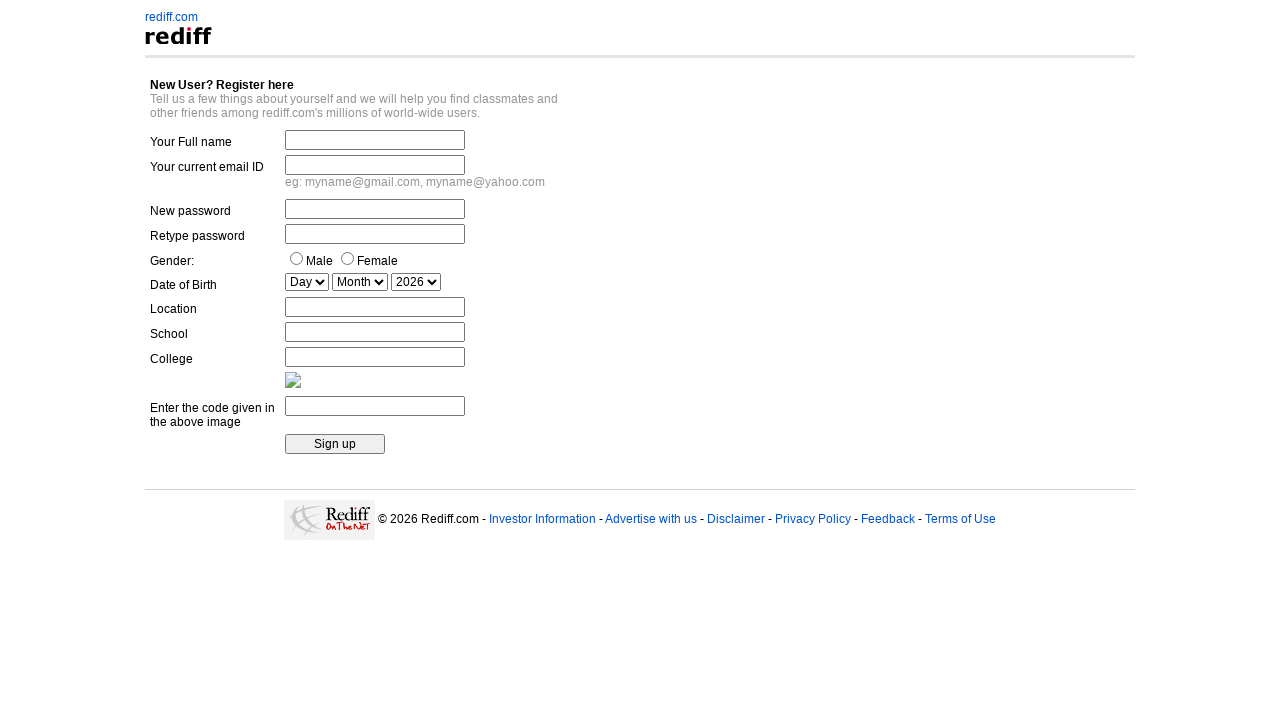

Hovered over day dropdown to focus it at (307, 282) on select[name='date_day']
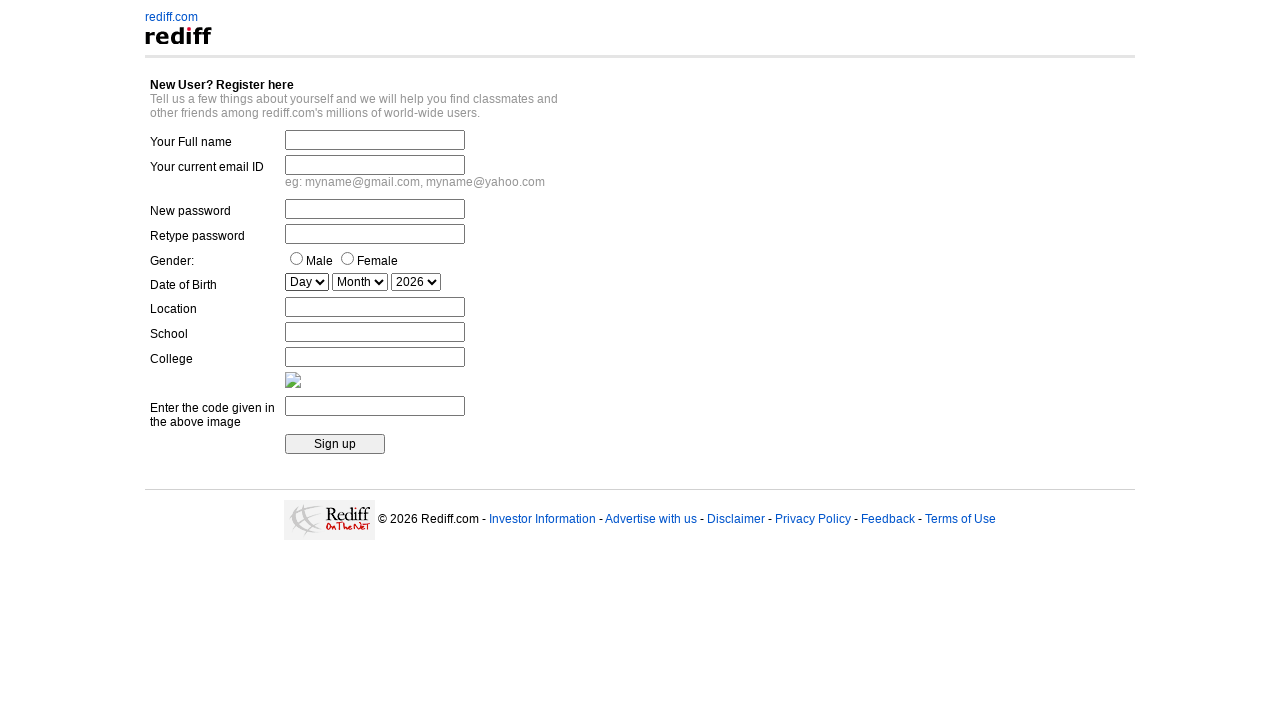

Focused on day dropdown element on select[name='date_day']
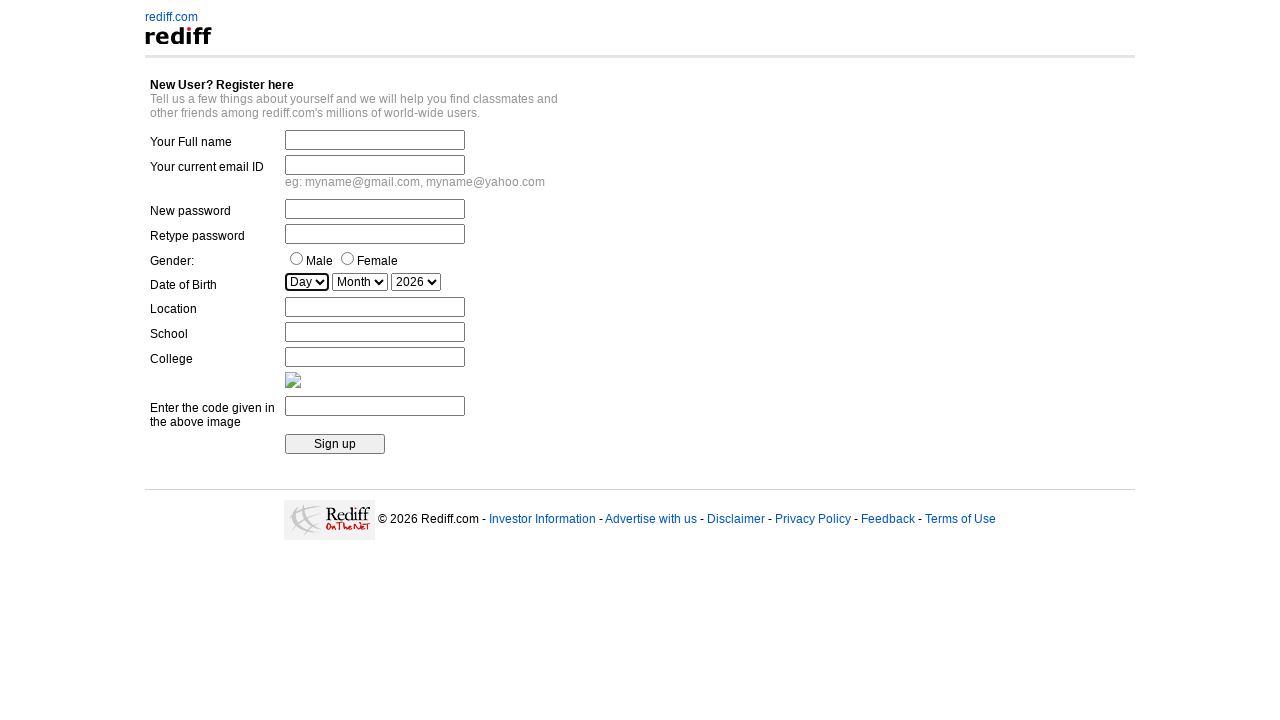

Pressed ArrowDown key (iteration 1/7)
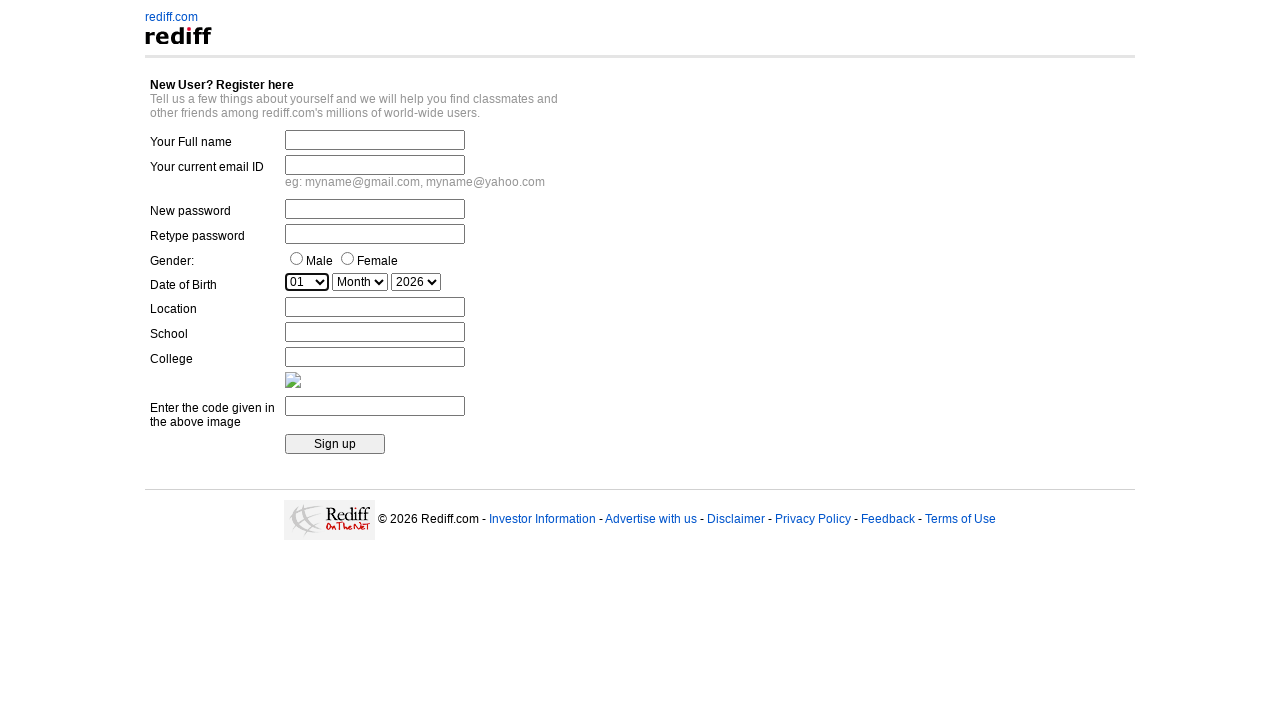

Waited 500ms after ArrowDown press
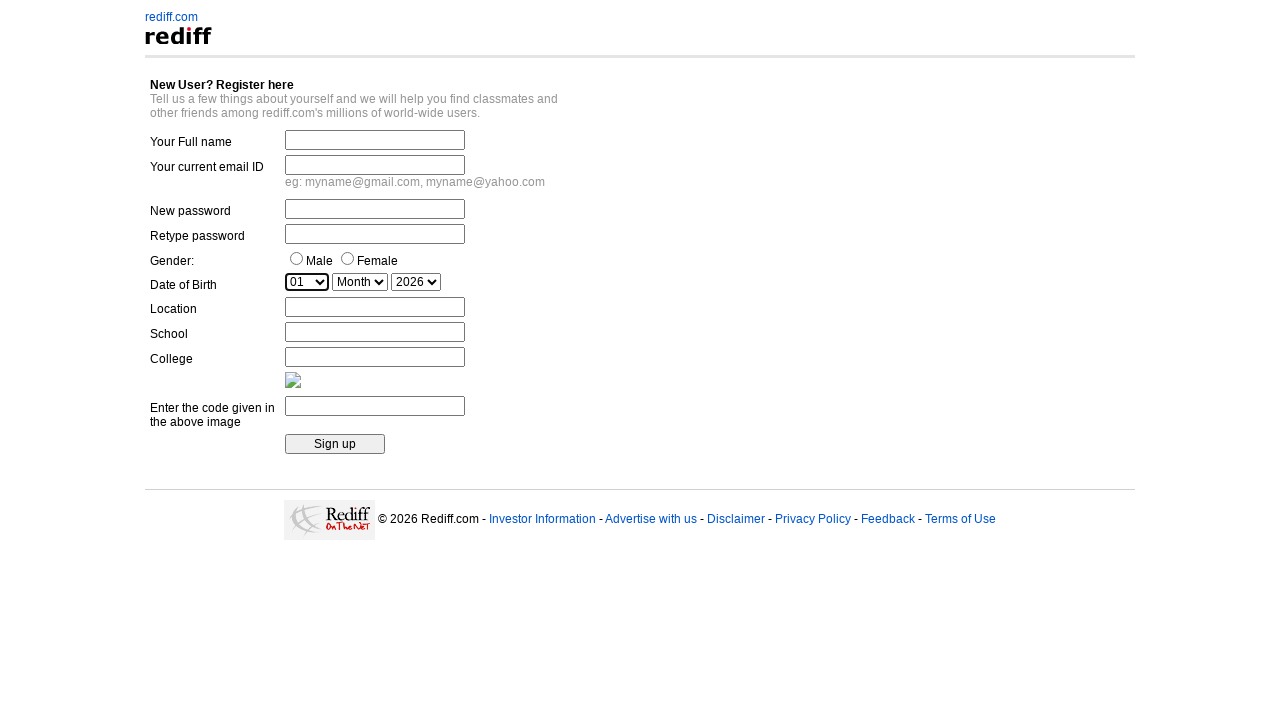

Pressed ArrowDown key (iteration 2/7)
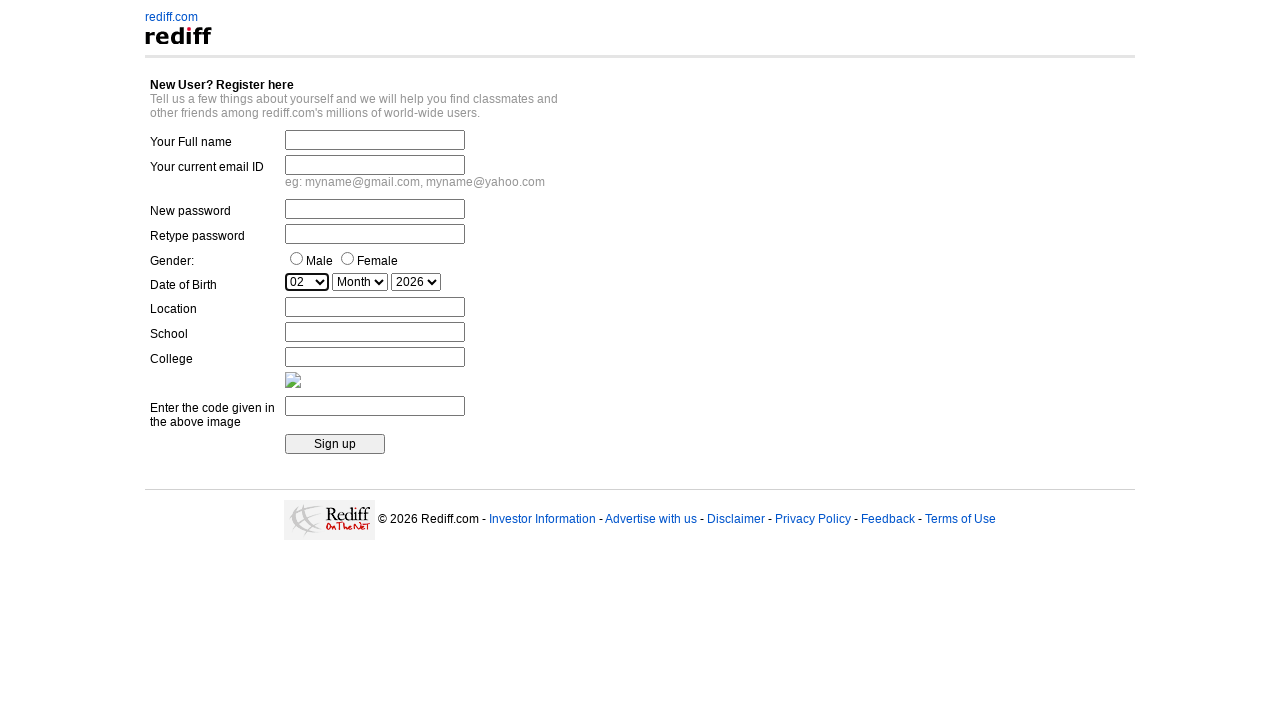

Waited 500ms after ArrowDown press
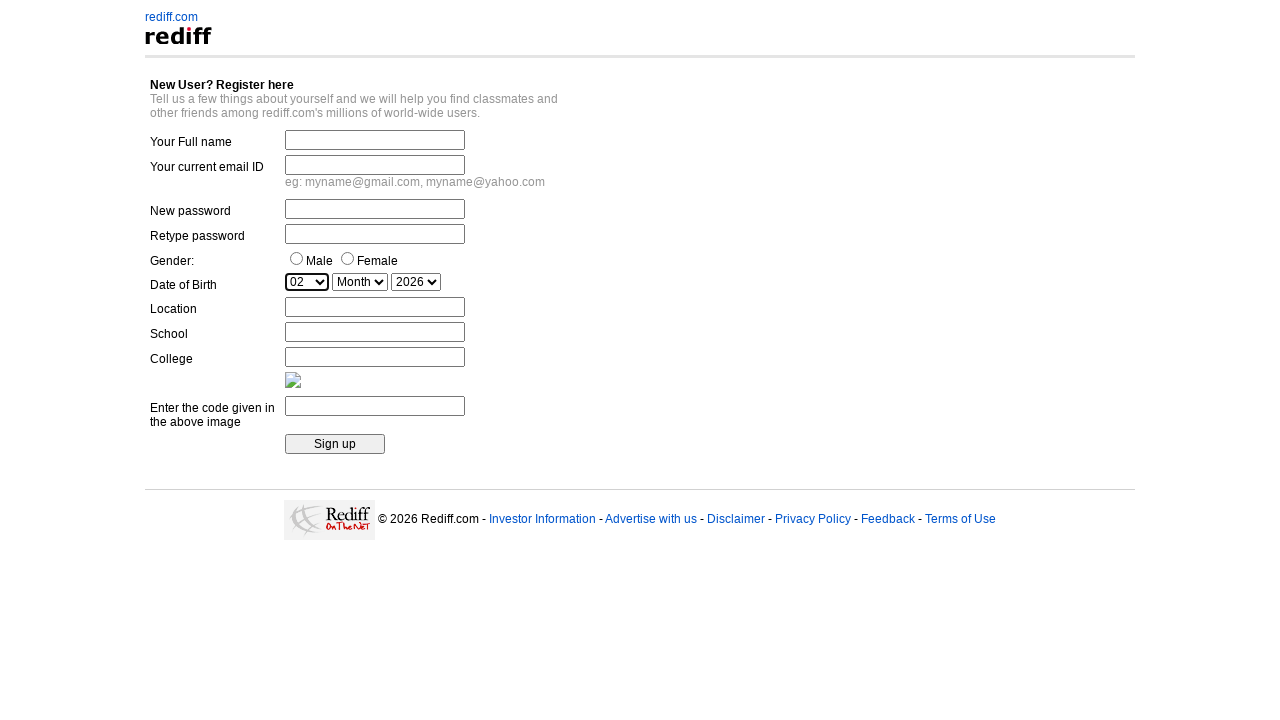

Pressed ArrowDown key (iteration 3/7)
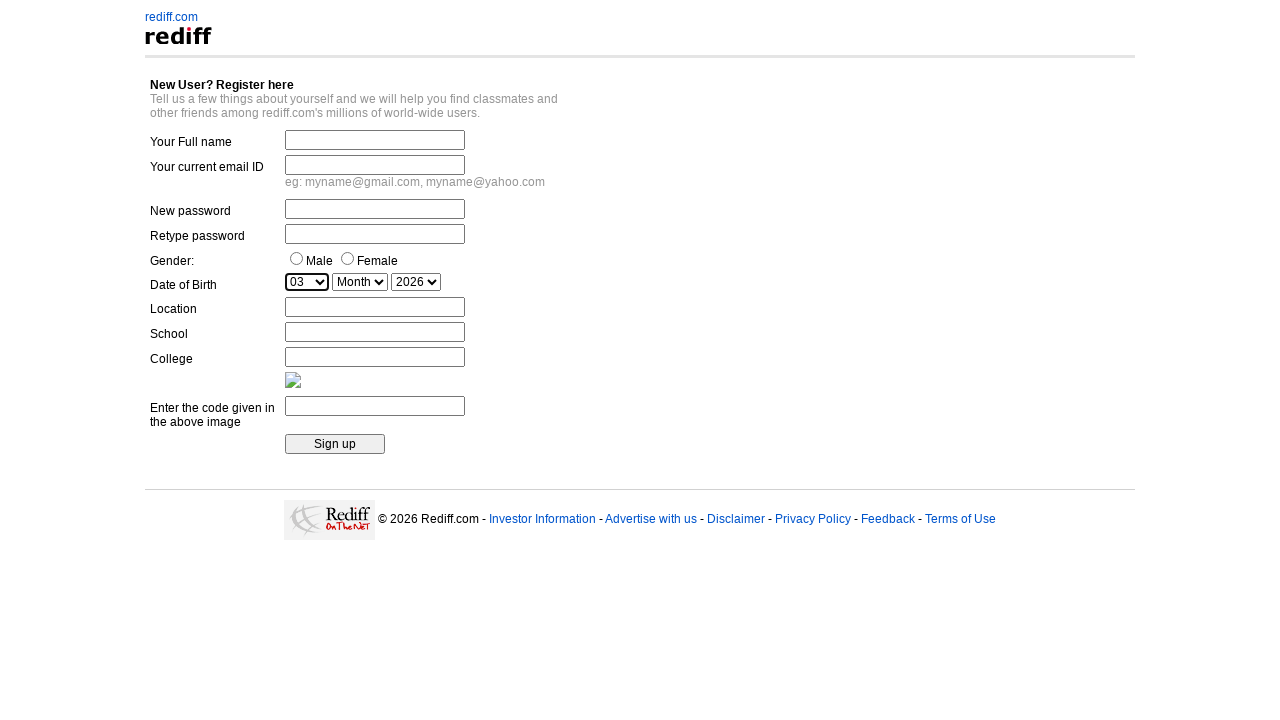

Waited 500ms after ArrowDown press
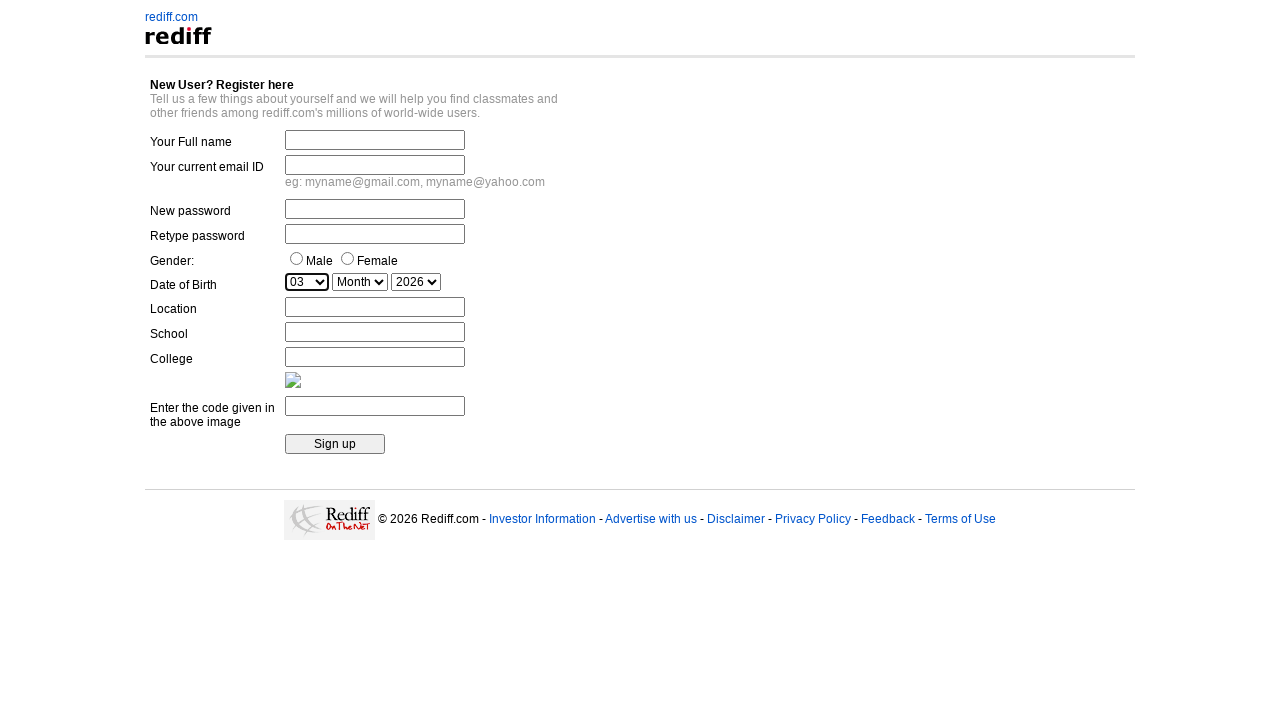

Pressed ArrowDown key (iteration 4/7)
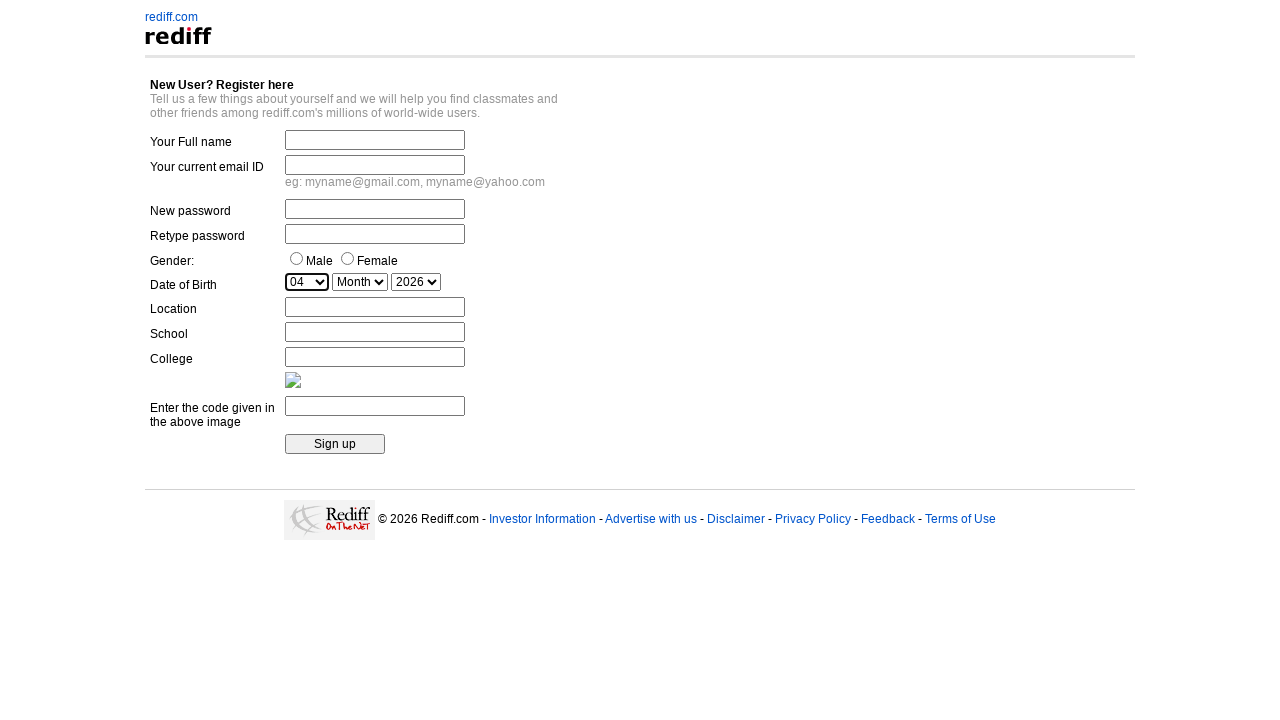

Waited 500ms after ArrowDown press
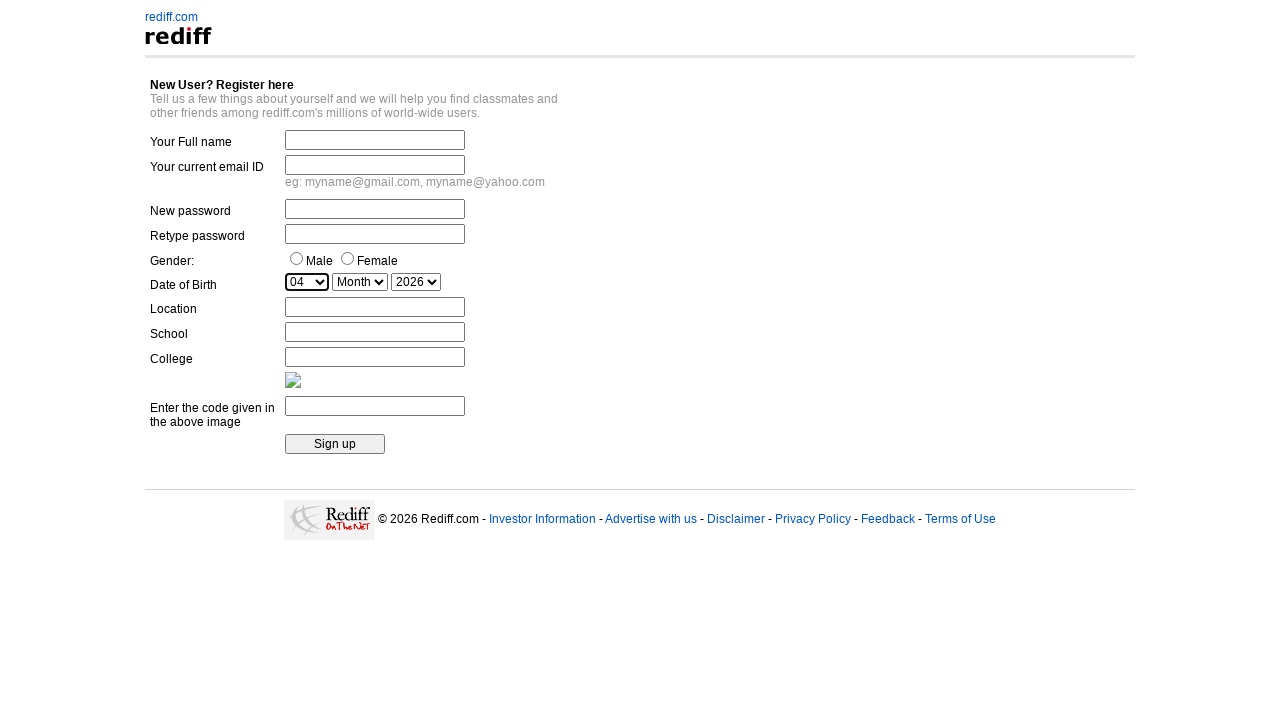

Pressed ArrowDown key (iteration 5/7)
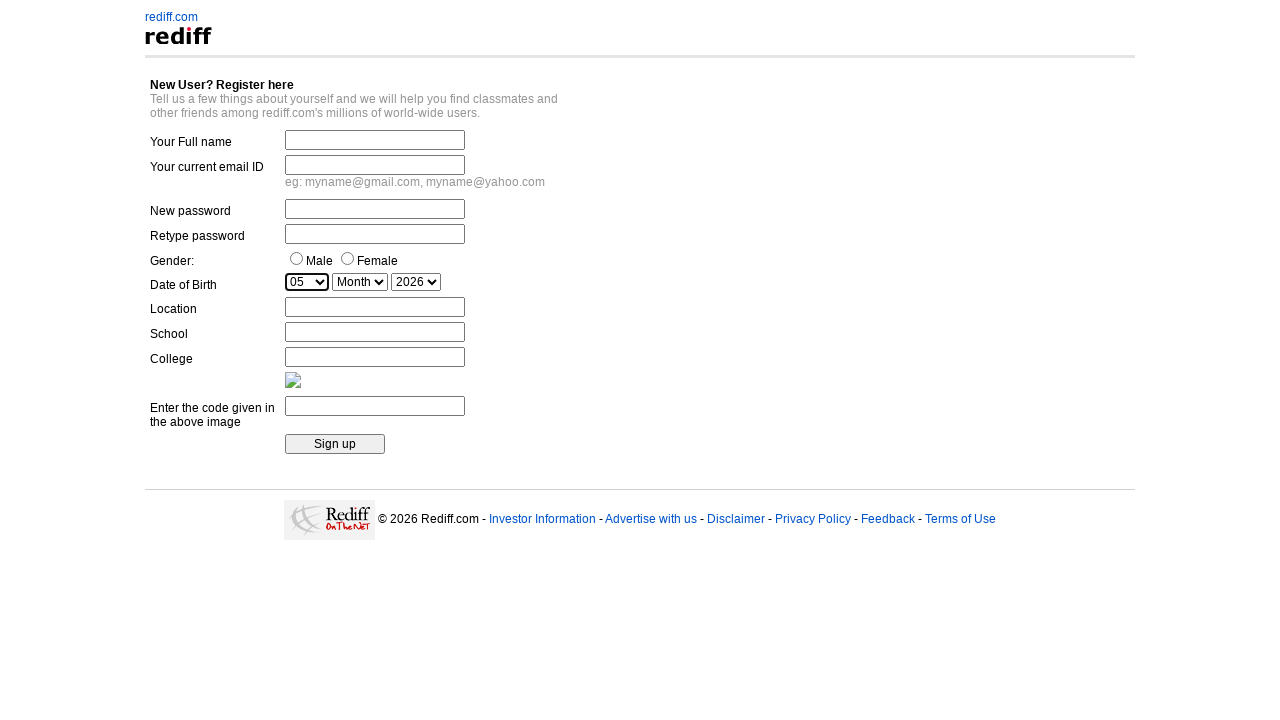

Waited 500ms after ArrowDown press
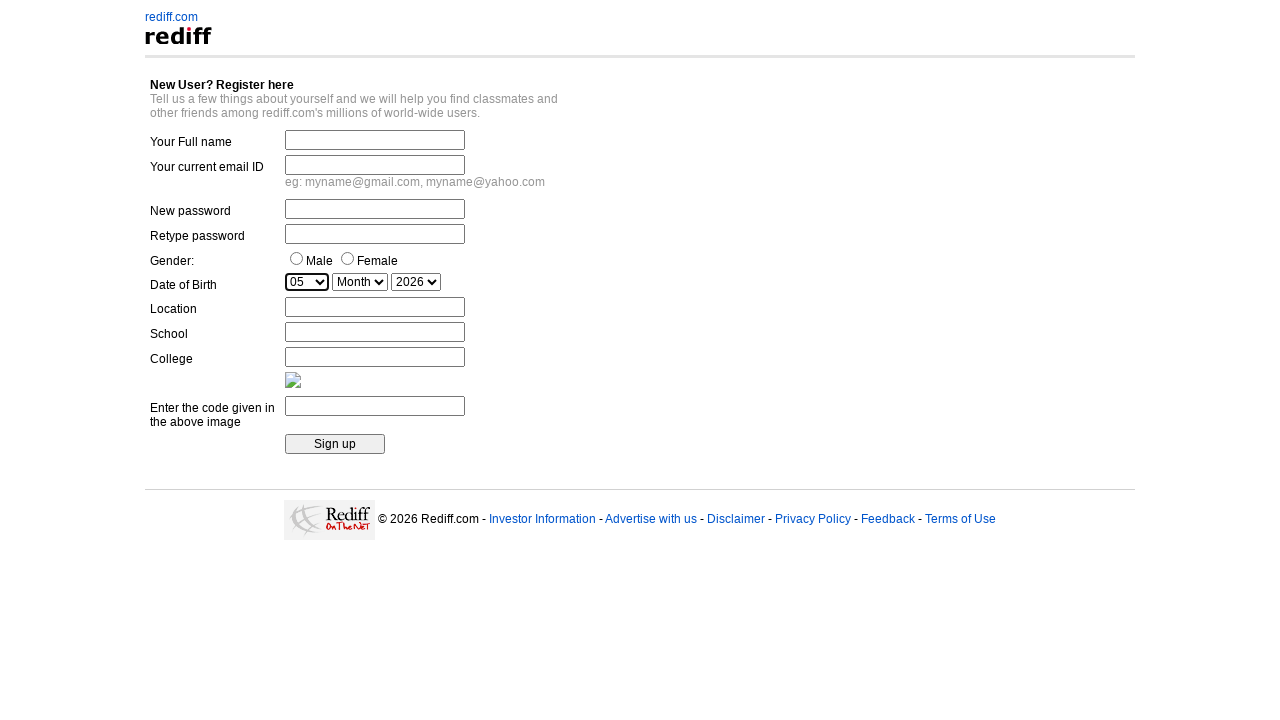

Pressed ArrowDown key (iteration 6/7)
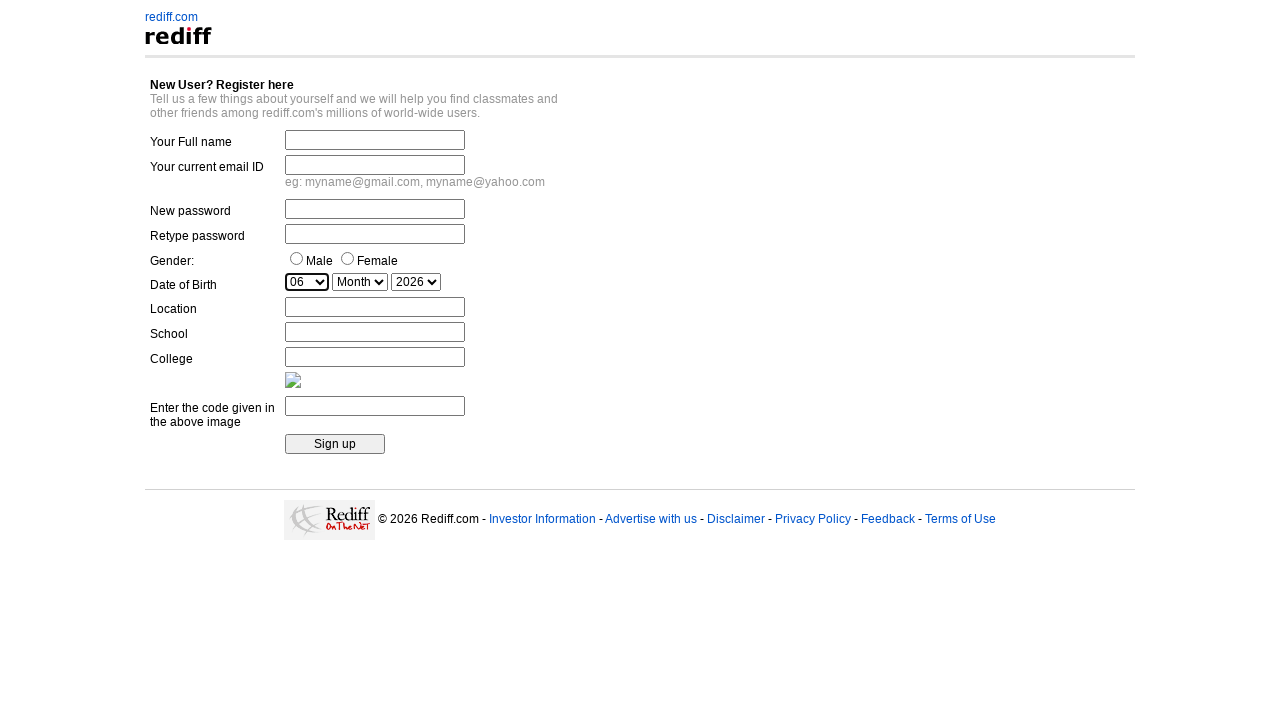

Waited 500ms after ArrowDown press
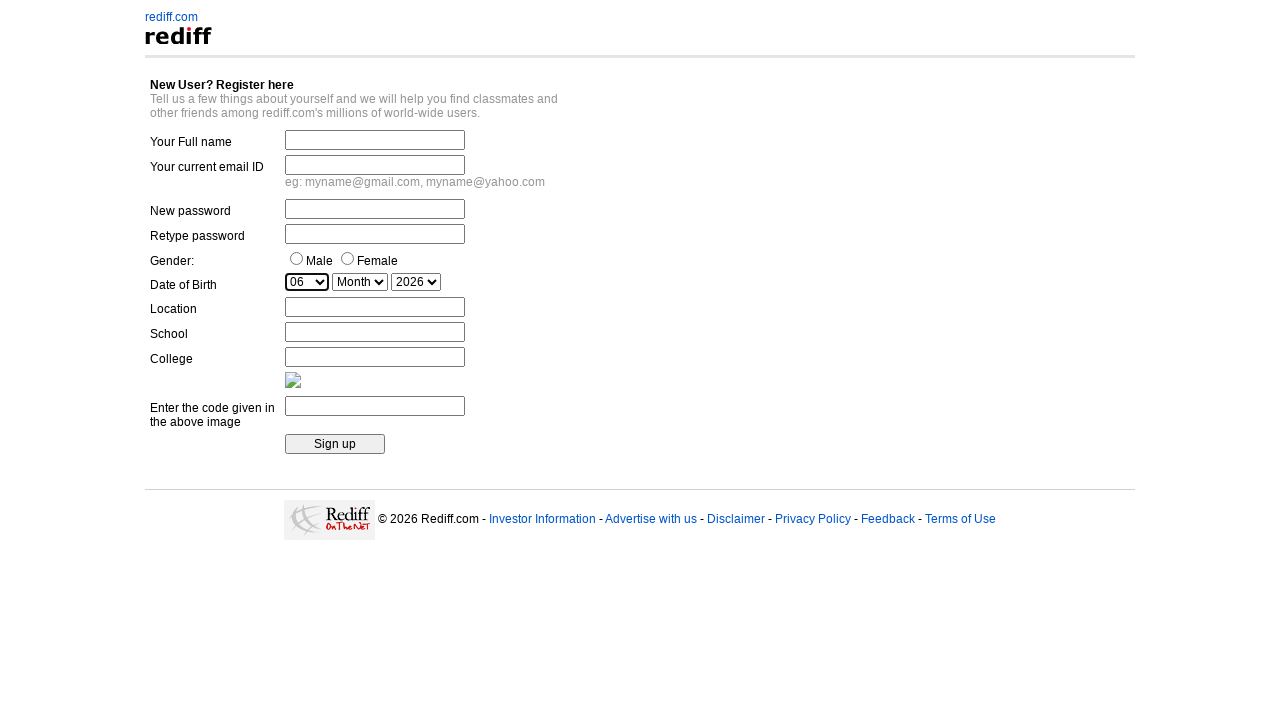

Pressed ArrowDown key (iteration 7/7)
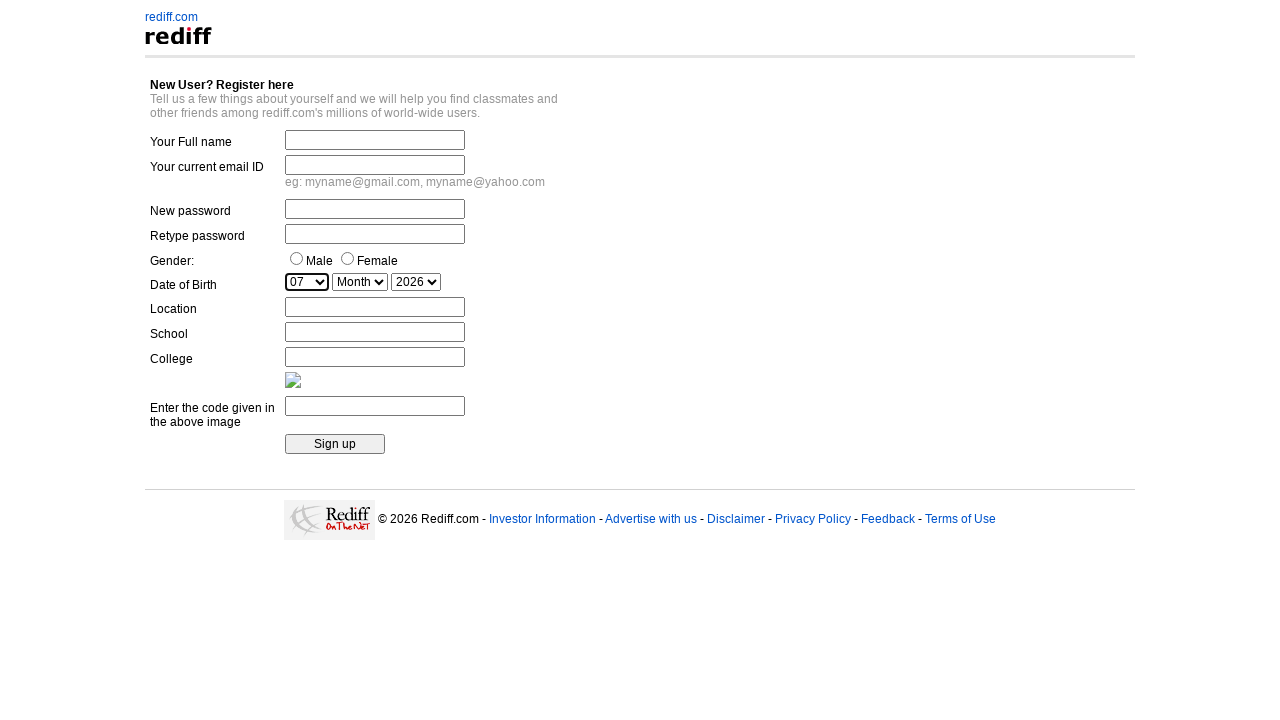

Waited 500ms after ArrowDown press
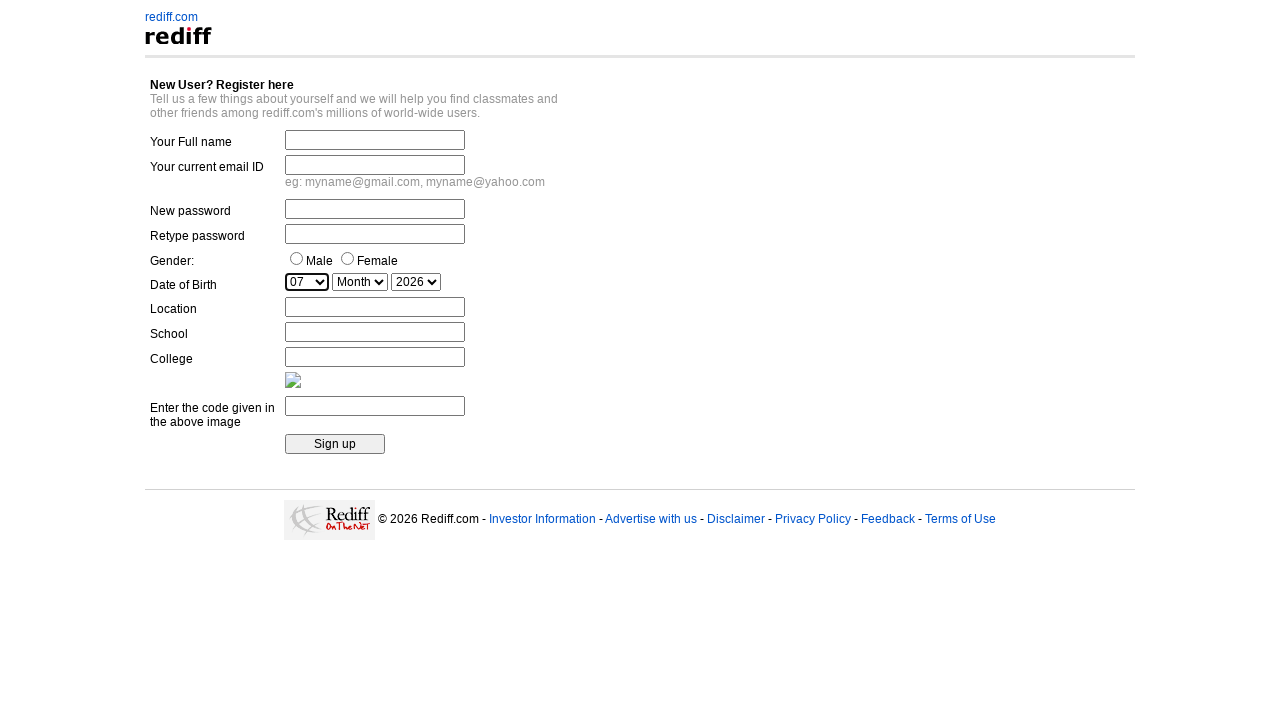

Pressed ArrowUp key (iteration 1/7)
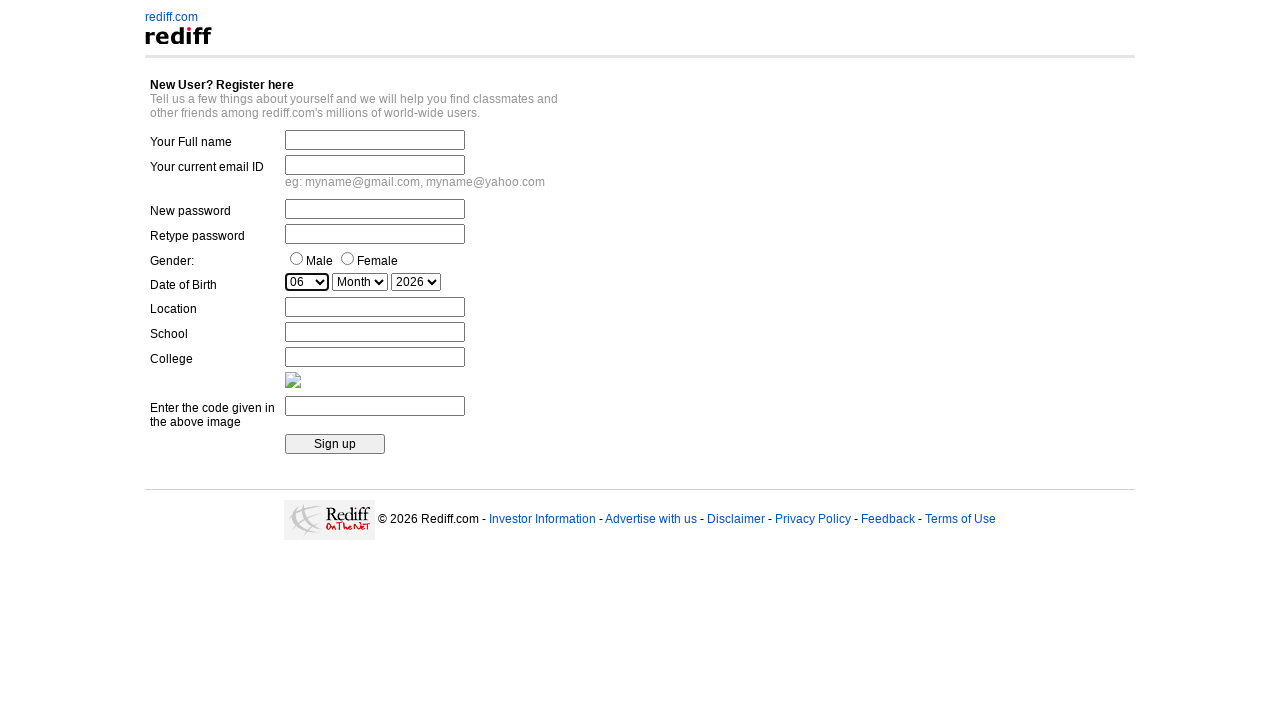

Waited 500ms after ArrowUp press
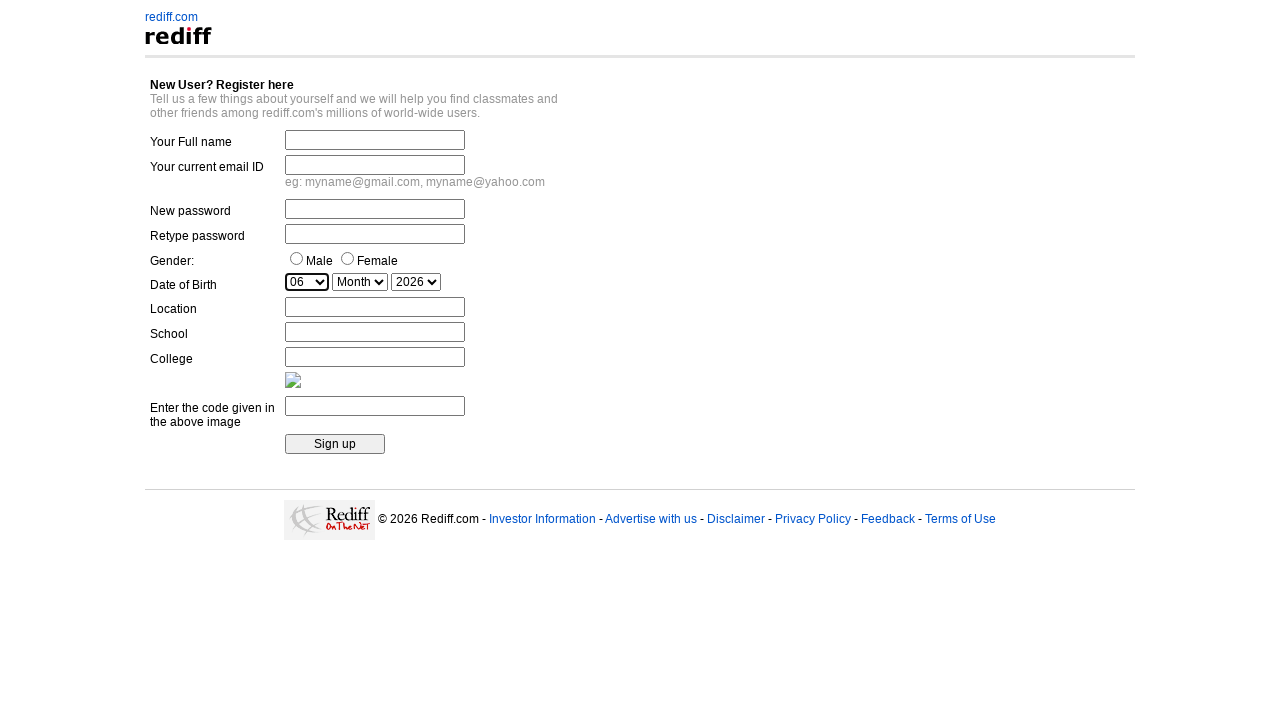

Pressed ArrowUp key (iteration 2/7)
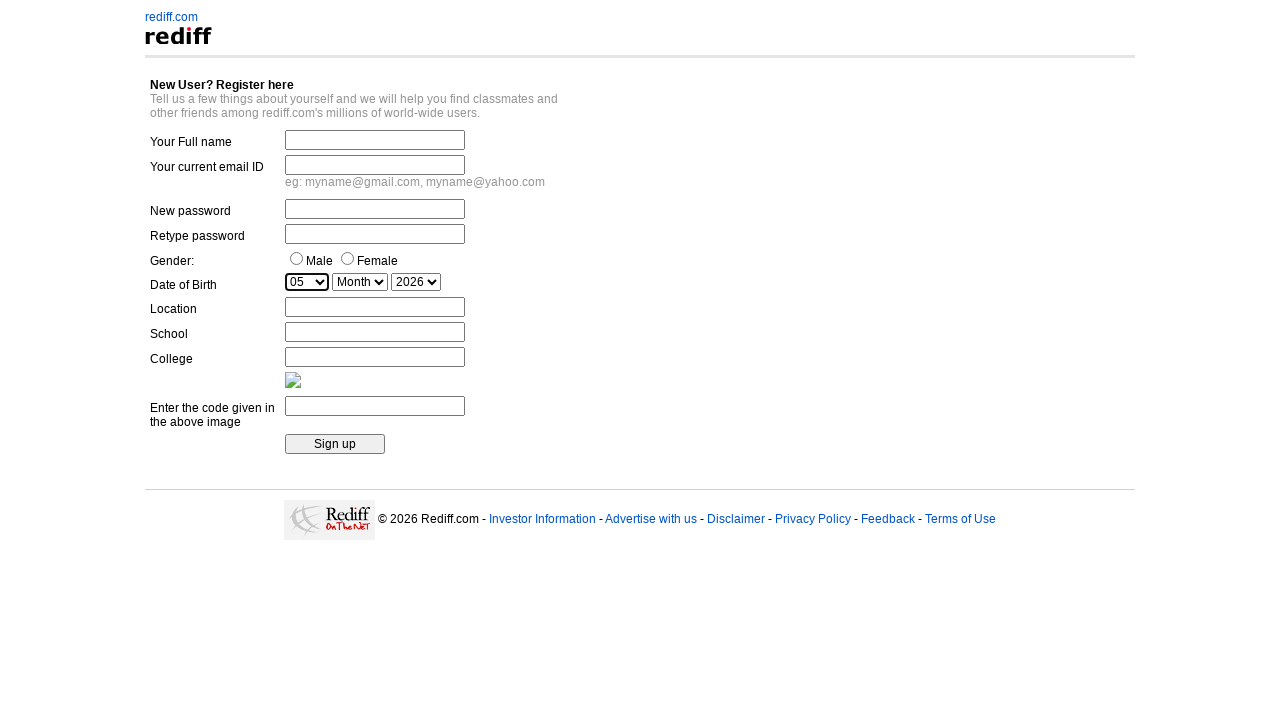

Waited 500ms after ArrowUp press
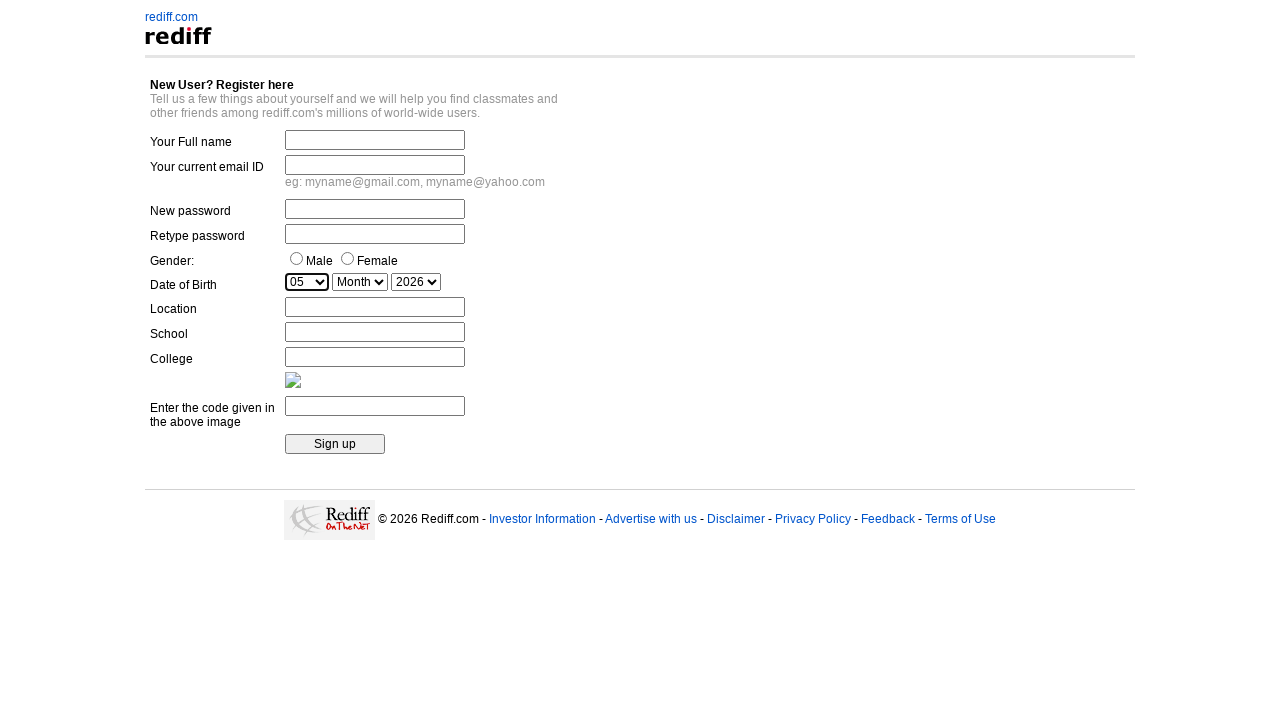

Pressed ArrowUp key (iteration 3/7)
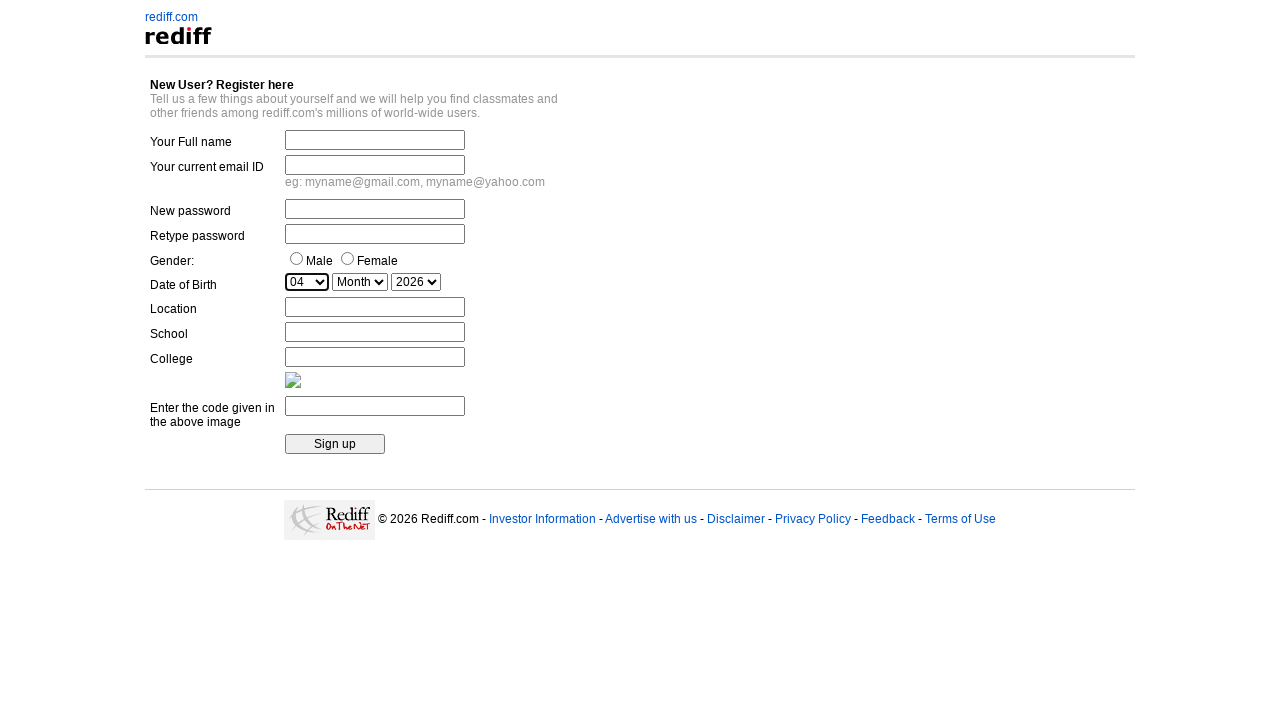

Waited 500ms after ArrowUp press
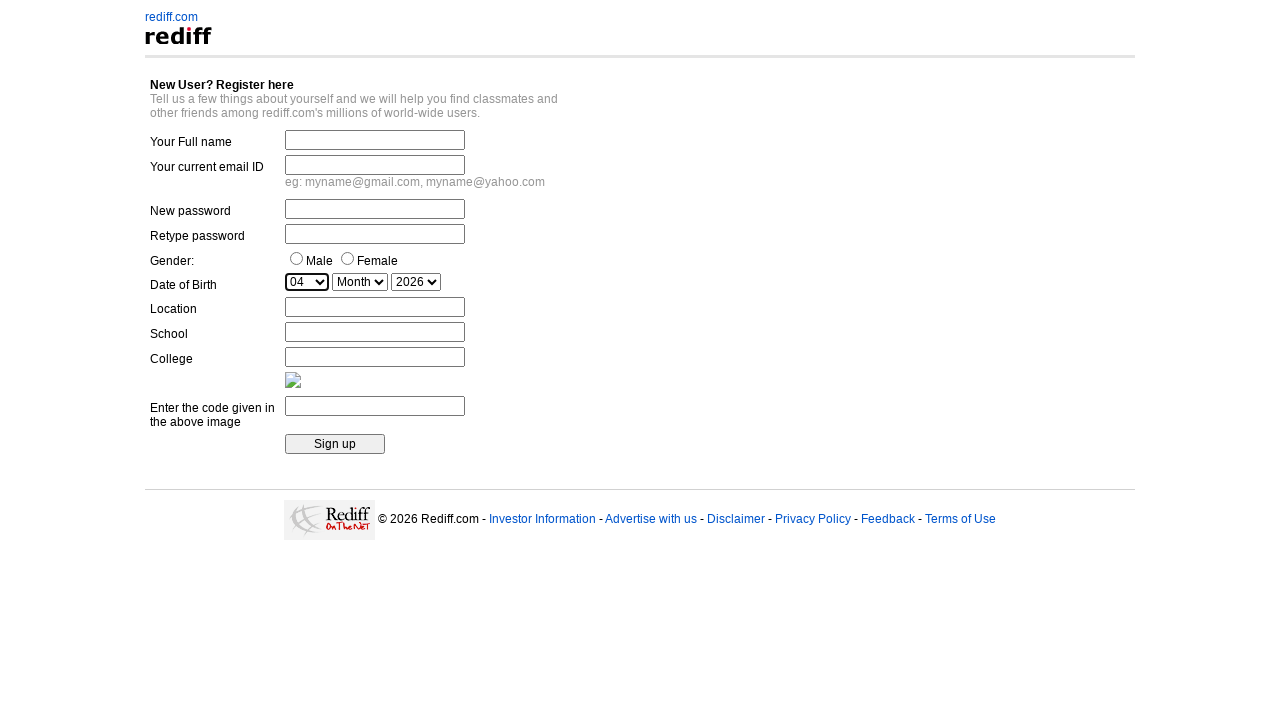

Pressed ArrowUp key (iteration 4/7)
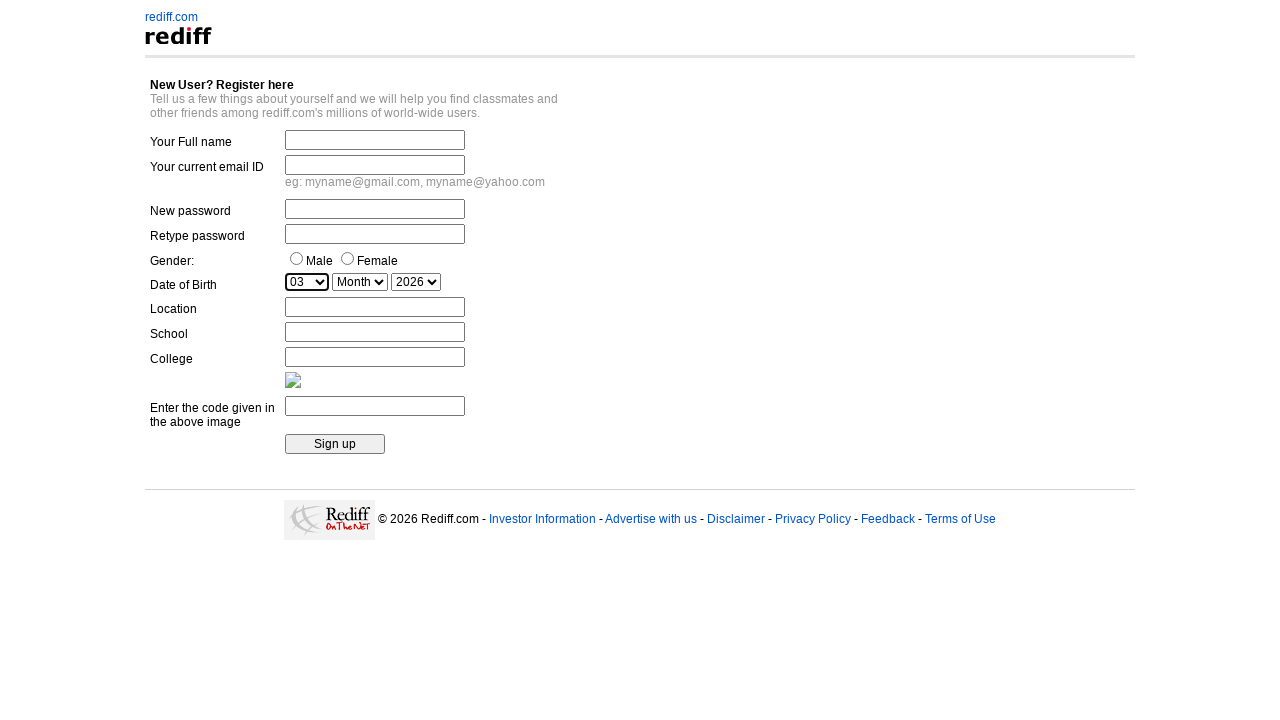

Waited 500ms after ArrowUp press
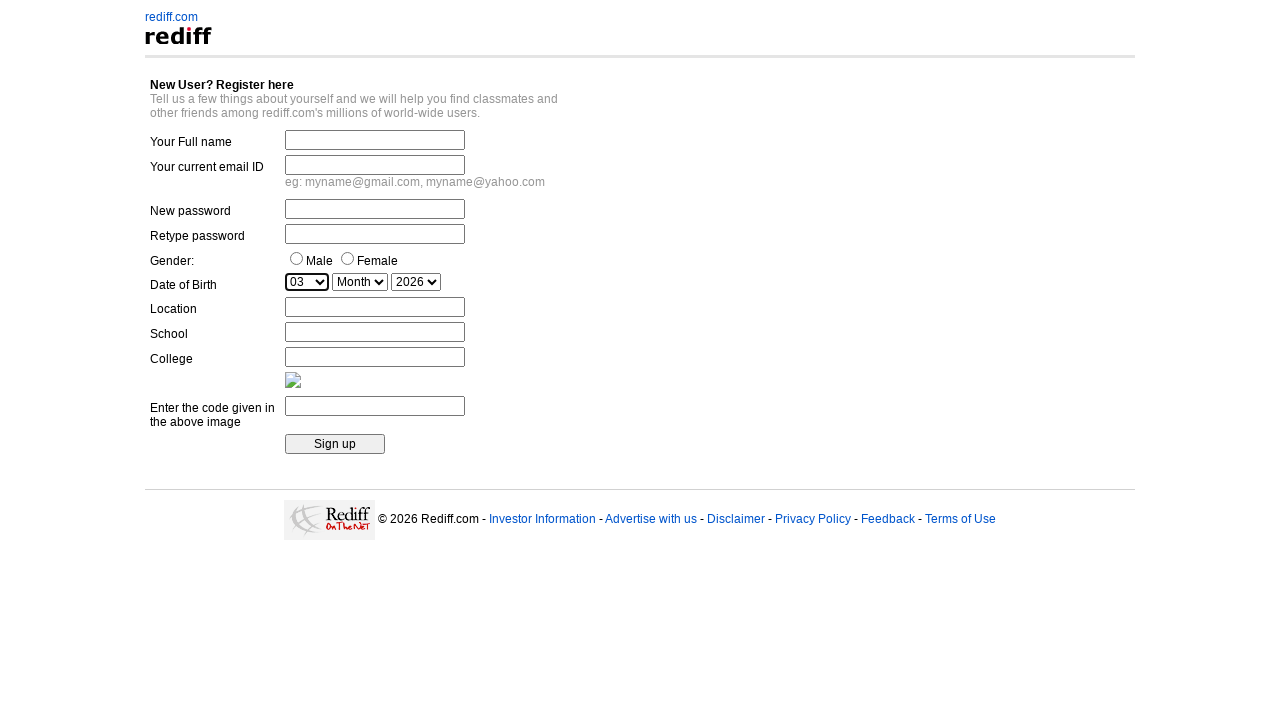

Pressed ArrowUp key (iteration 5/7)
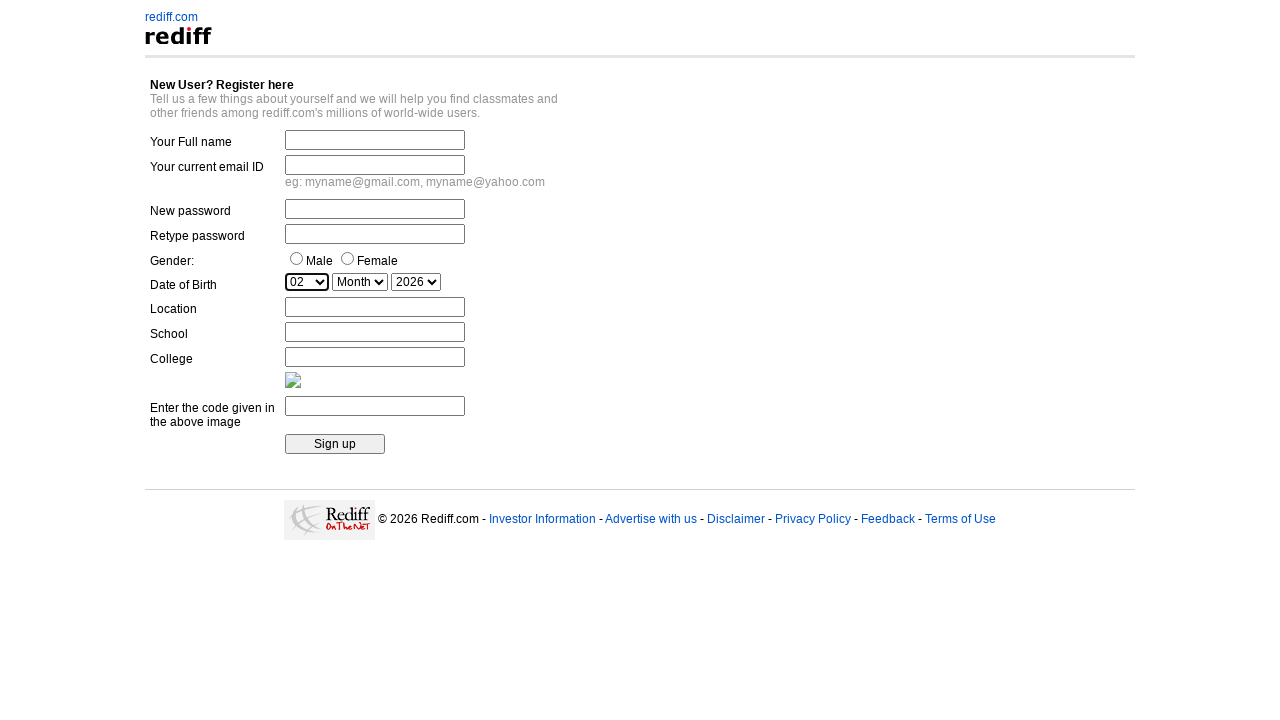

Waited 500ms after ArrowUp press
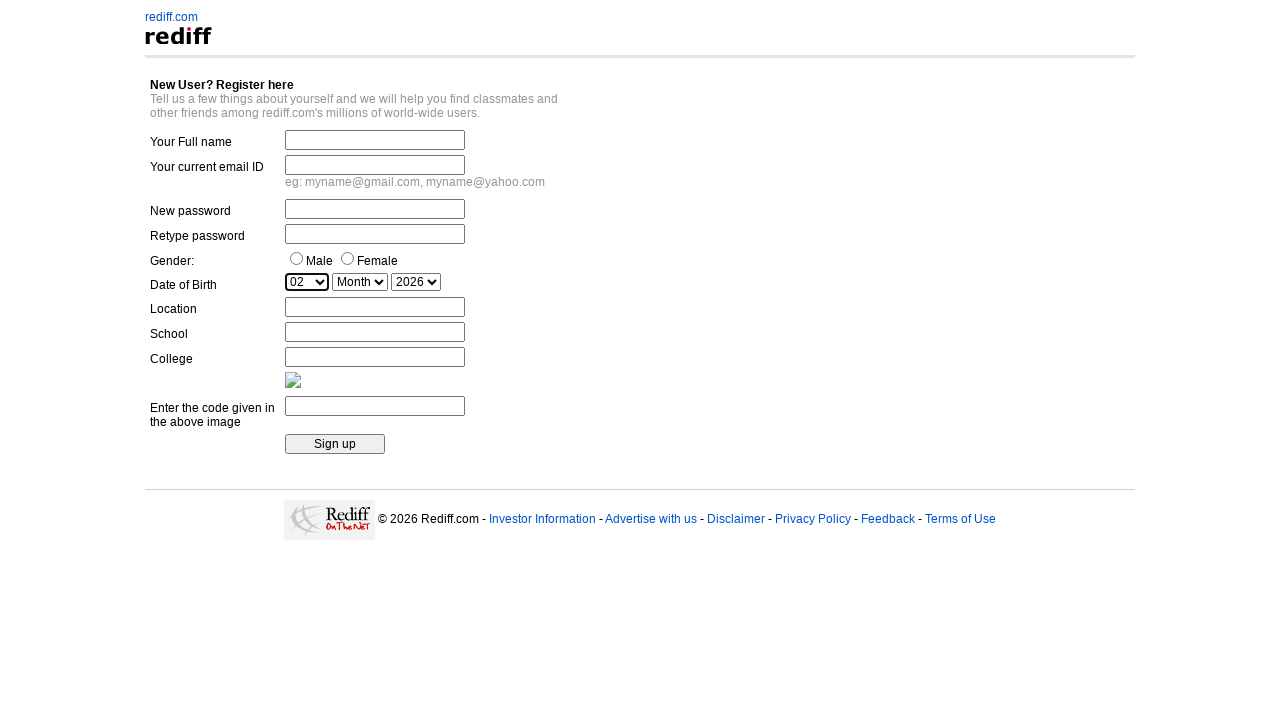

Pressed ArrowUp key (iteration 6/7)
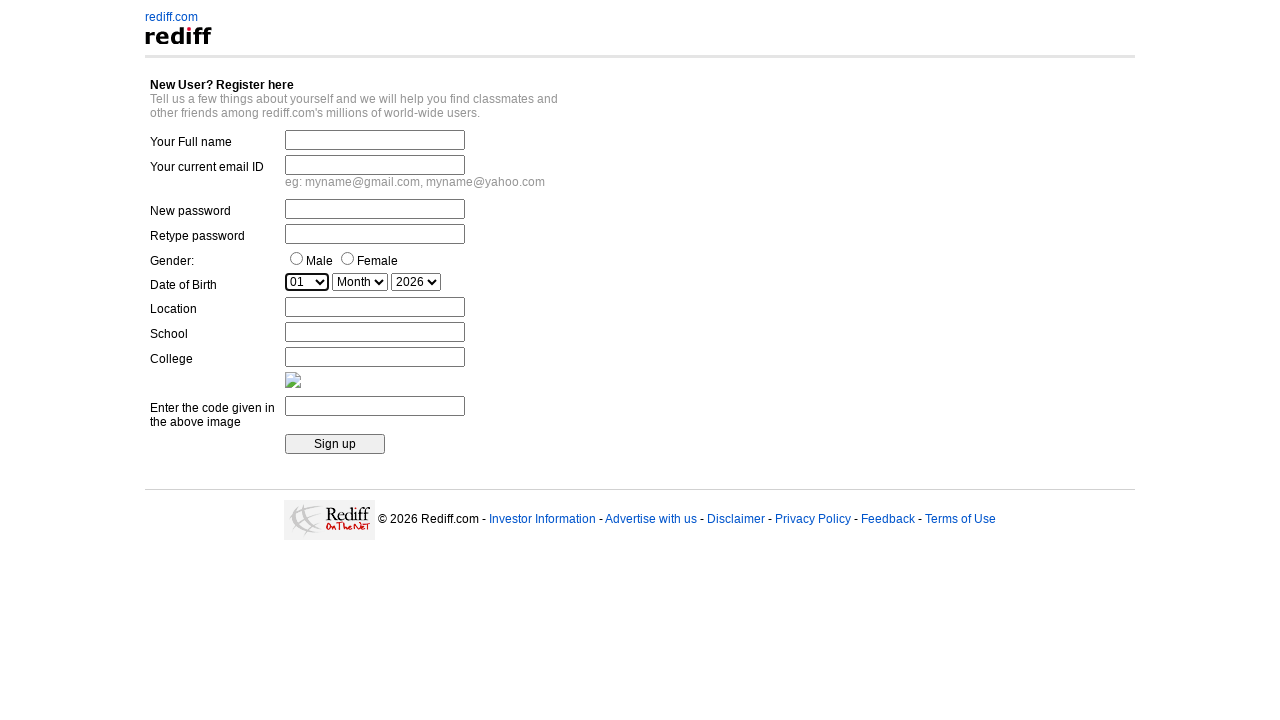

Waited 500ms after ArrowUp press
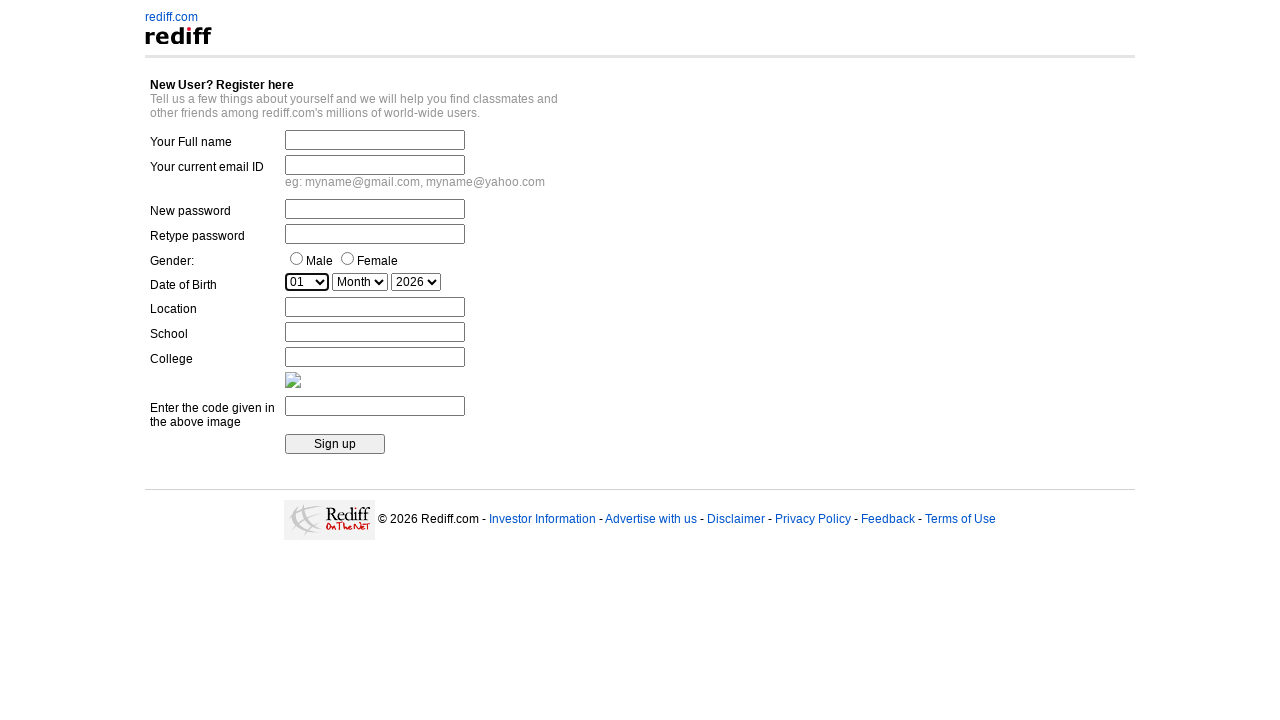

Pressed ArrowUp key (iteration 7/7)
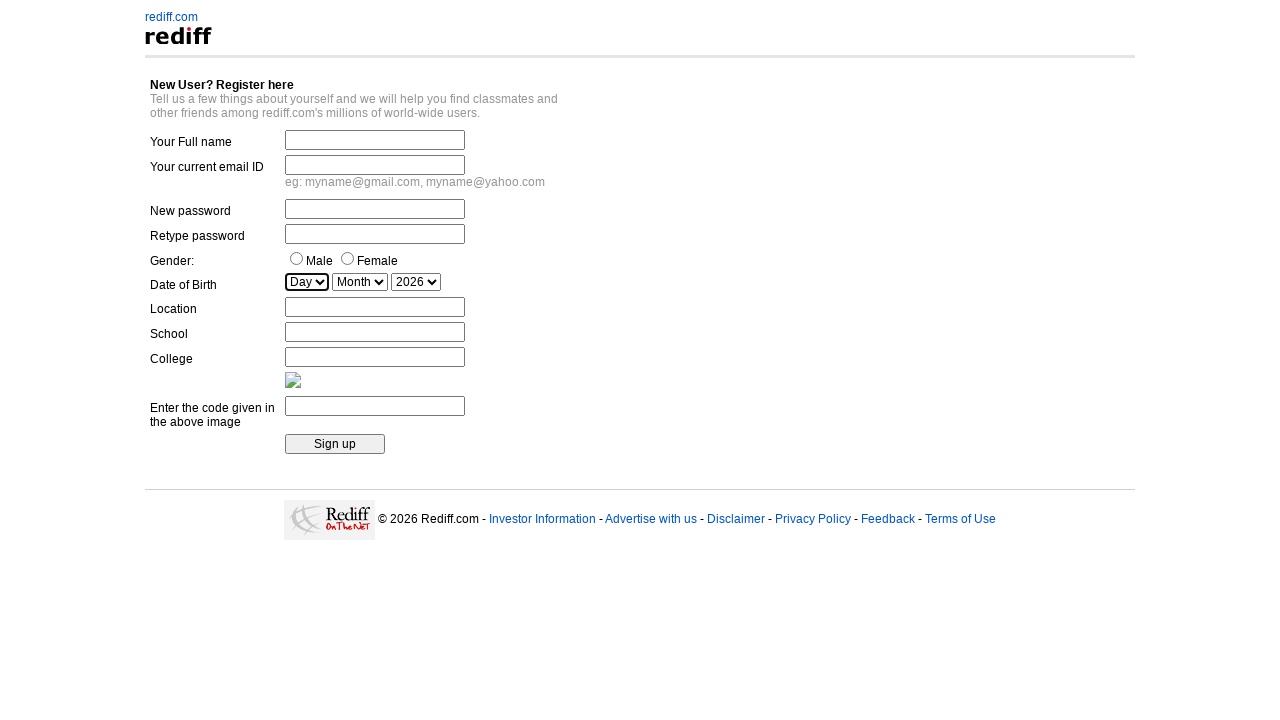

Waited 500ms after ArrowUp press
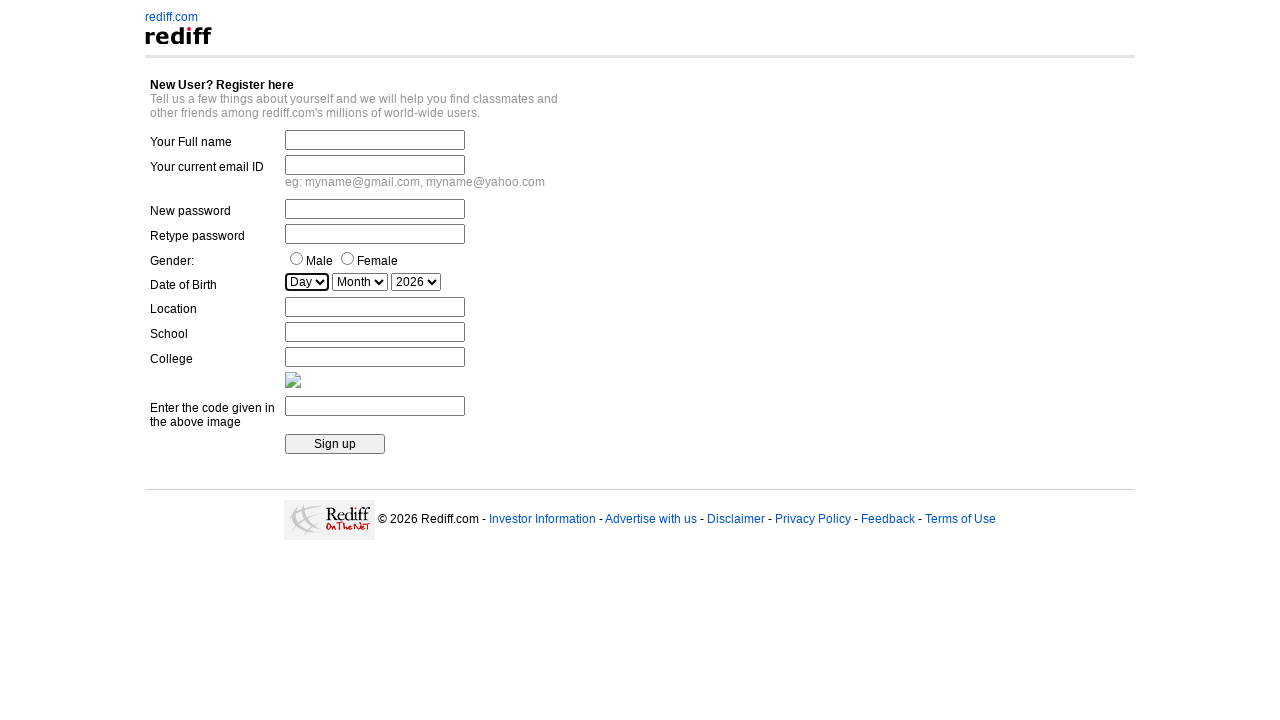

Pressed Enter key to confirm date selection
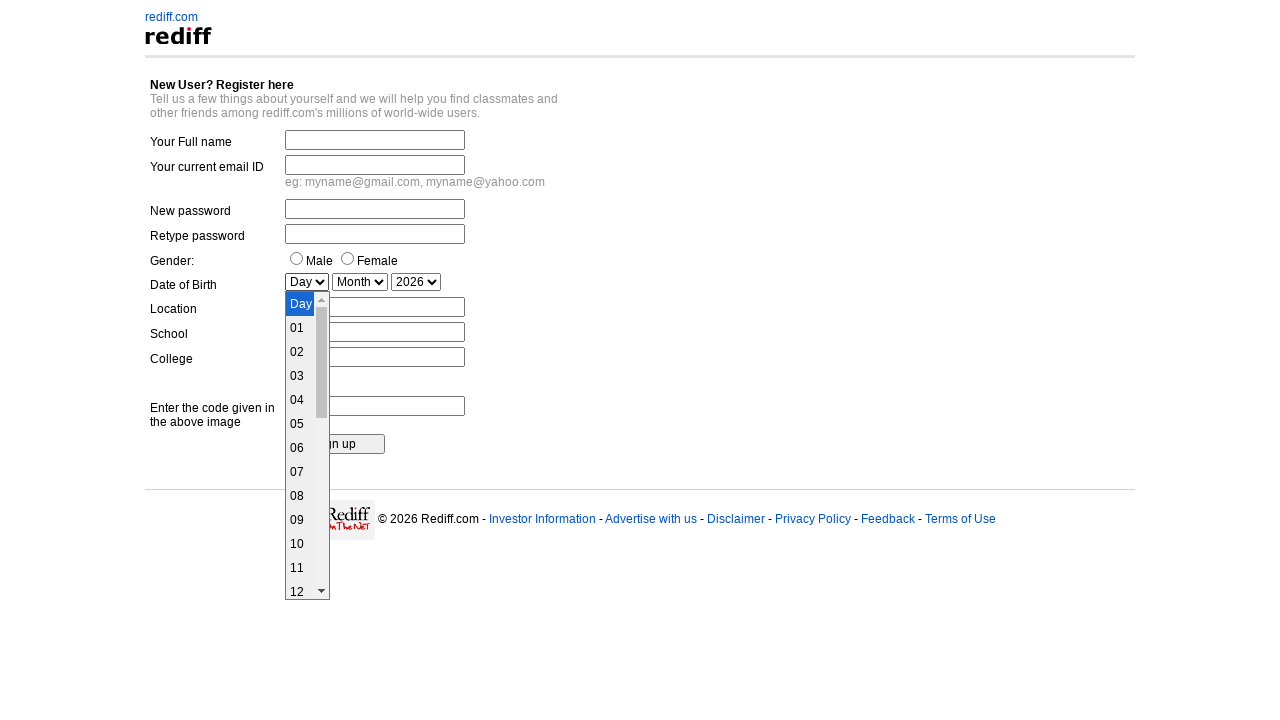

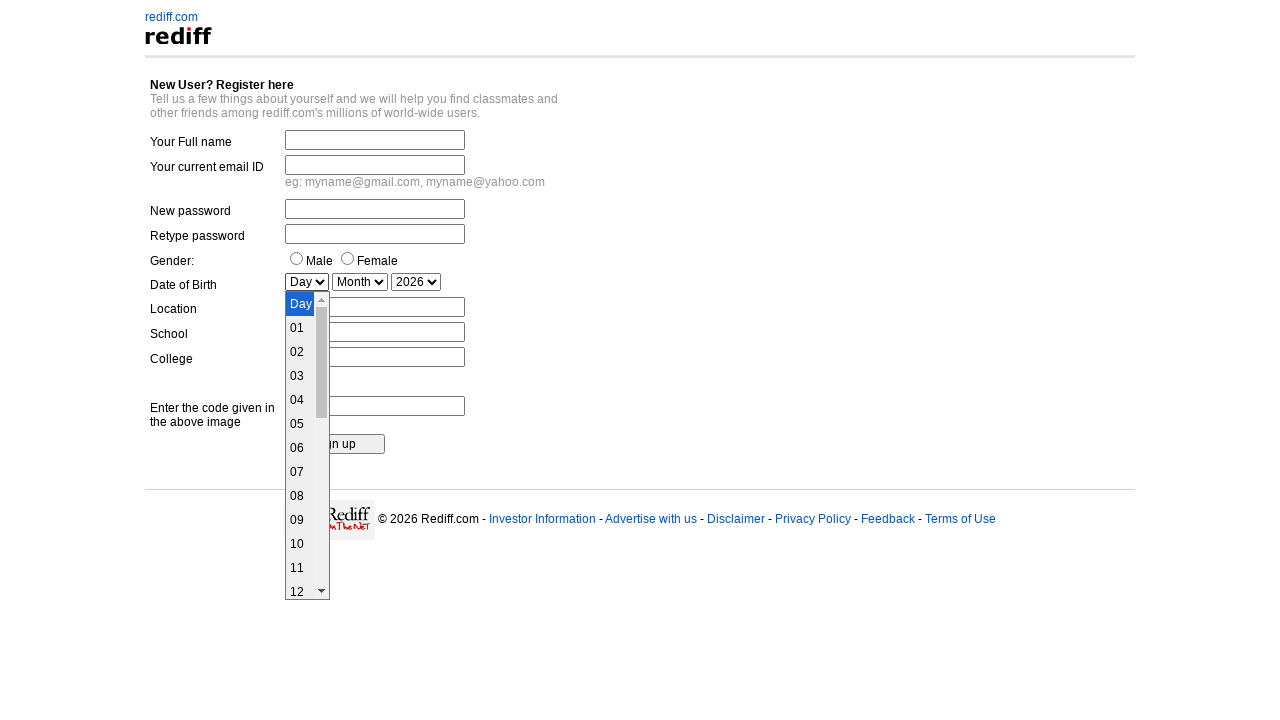